Navigates through a movie catalog website, visiting the index page and clicking through to view movie detail pages, demonstrating multi-page navigation and detail page access.

Starting URL: https://spa2.scrape.center/page/1

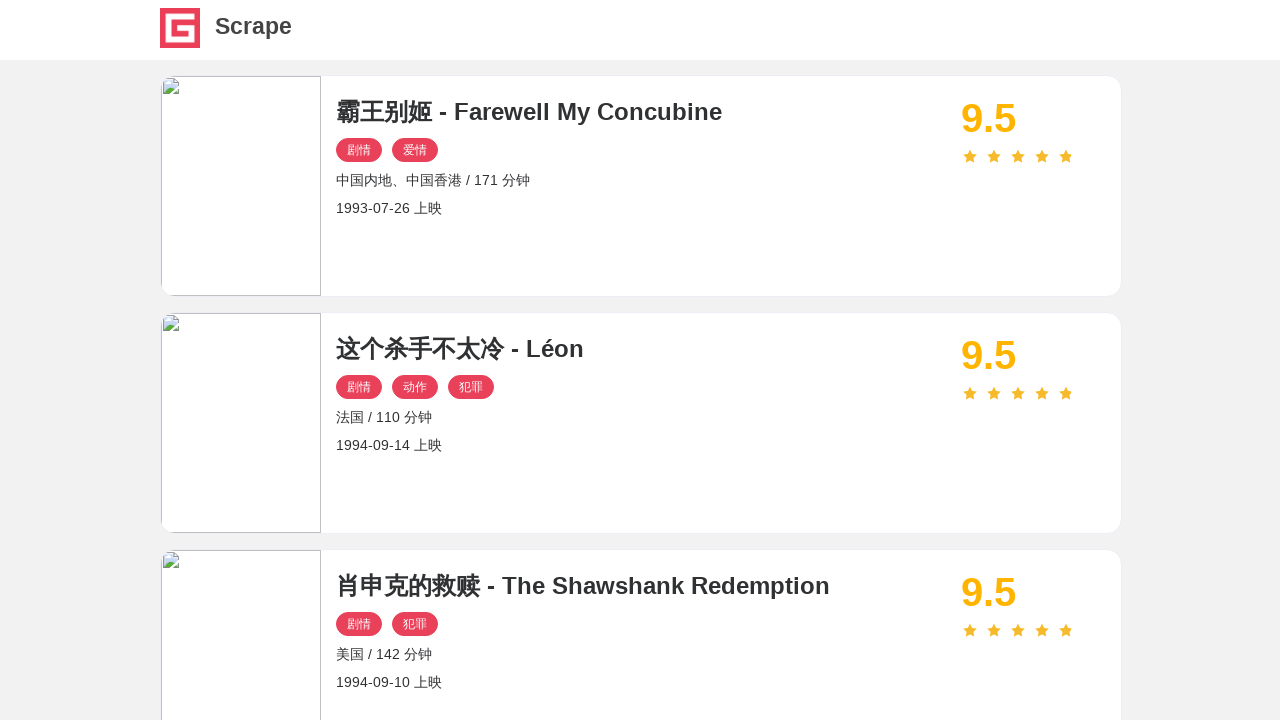

Movie items loaded on index page
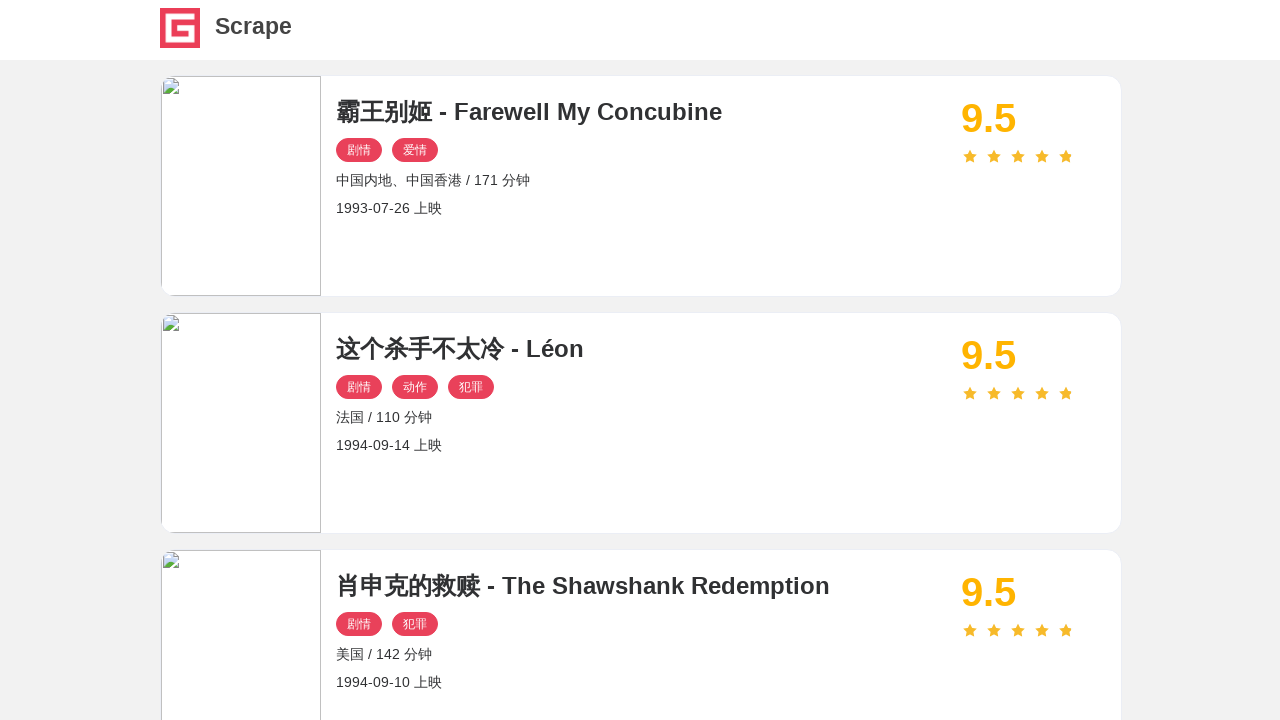

Retrieved detail links from movie catalog
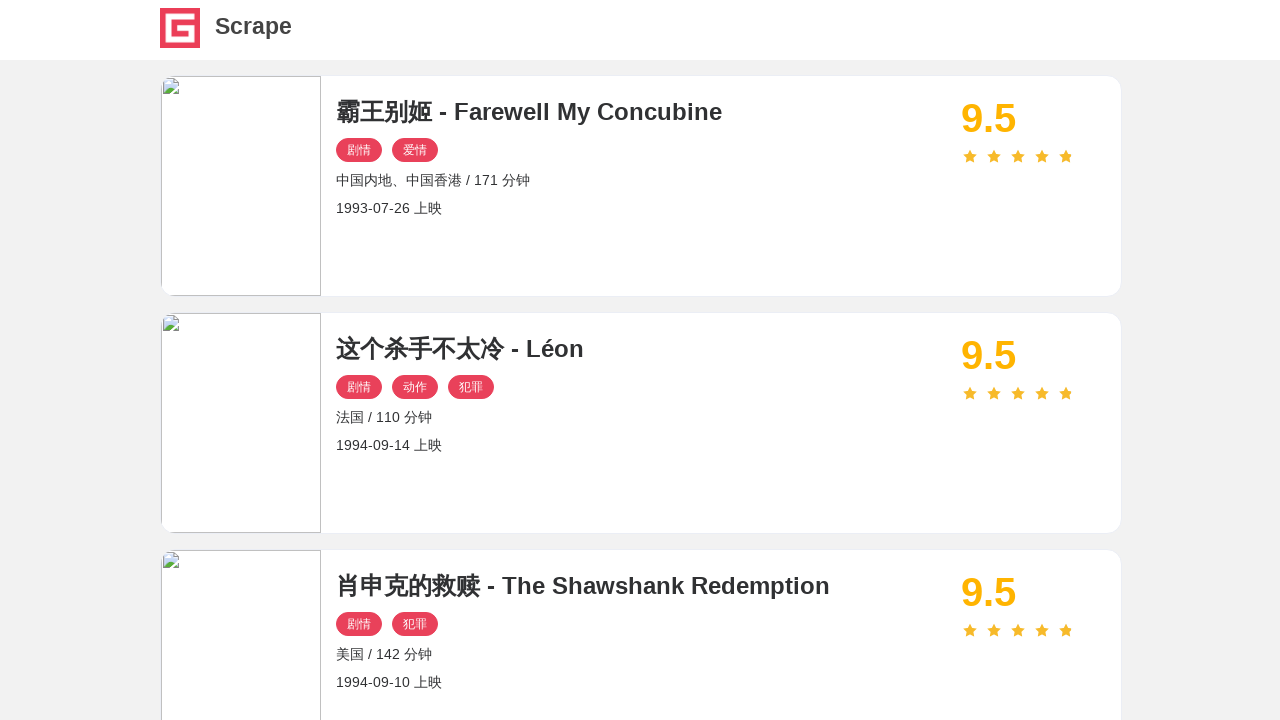

Retrieved href attribute from movie link 1
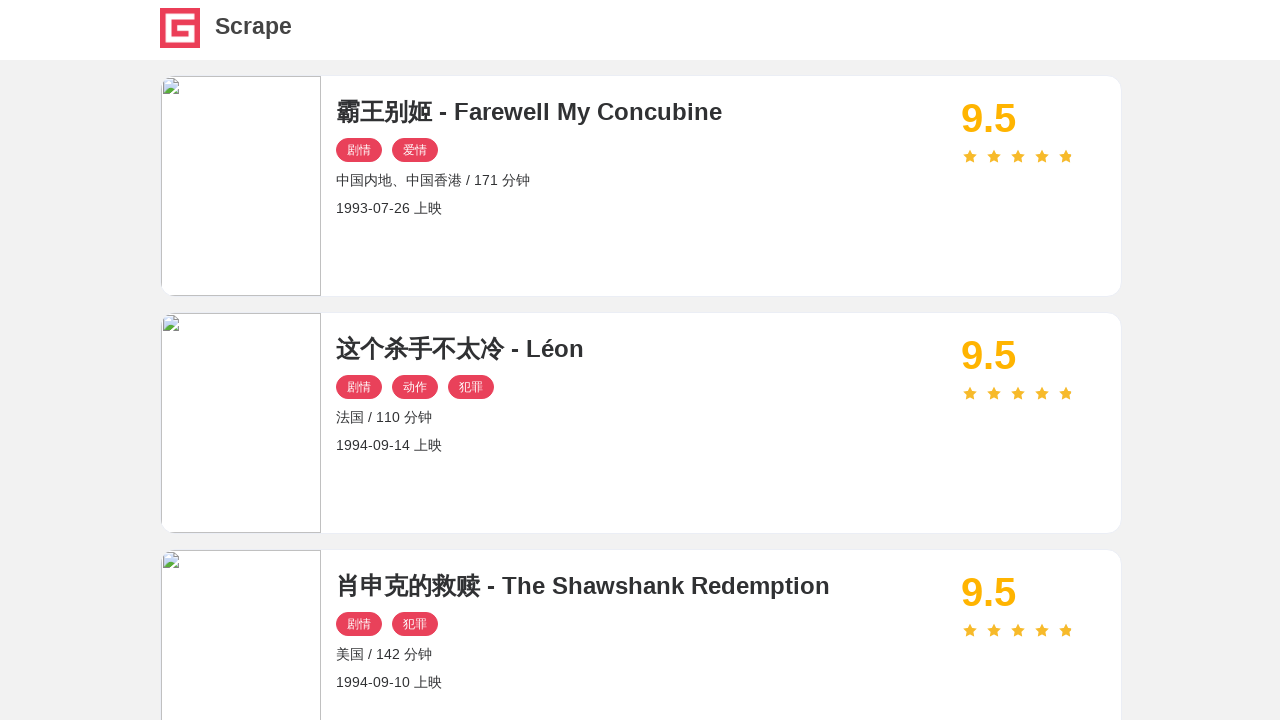

Navigated to movie detail page 1
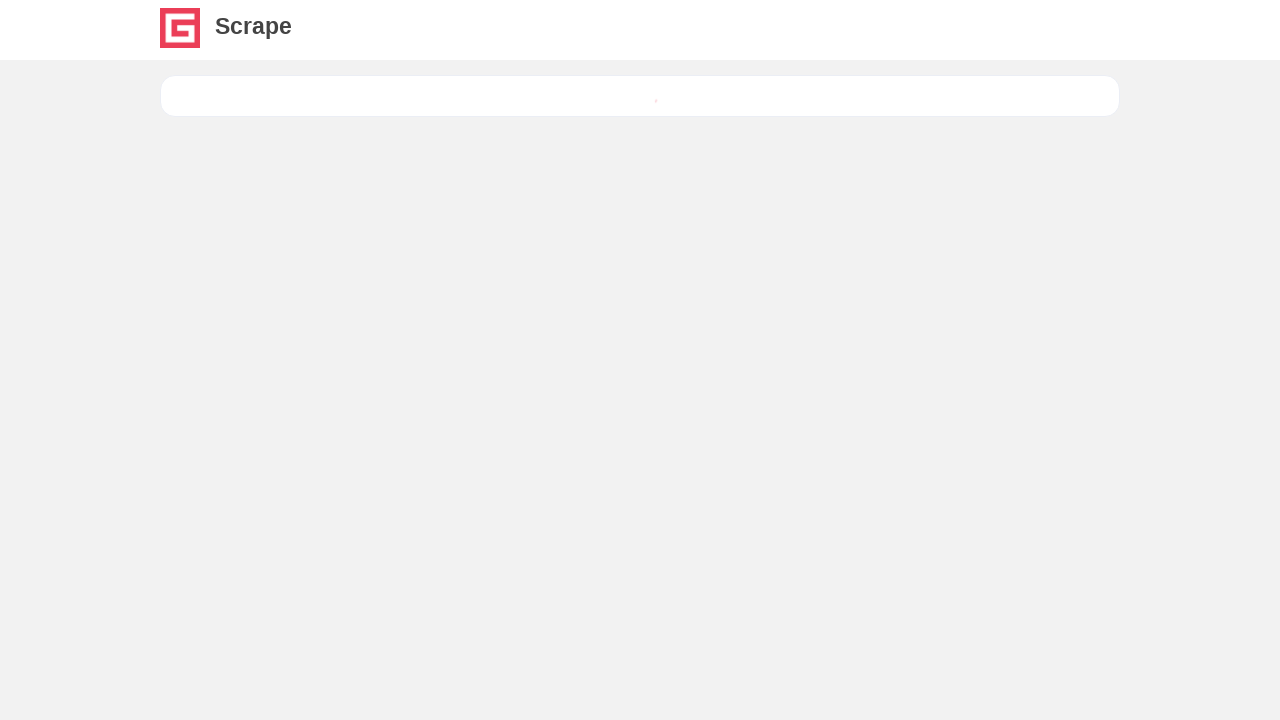

Movie detail page content loaded
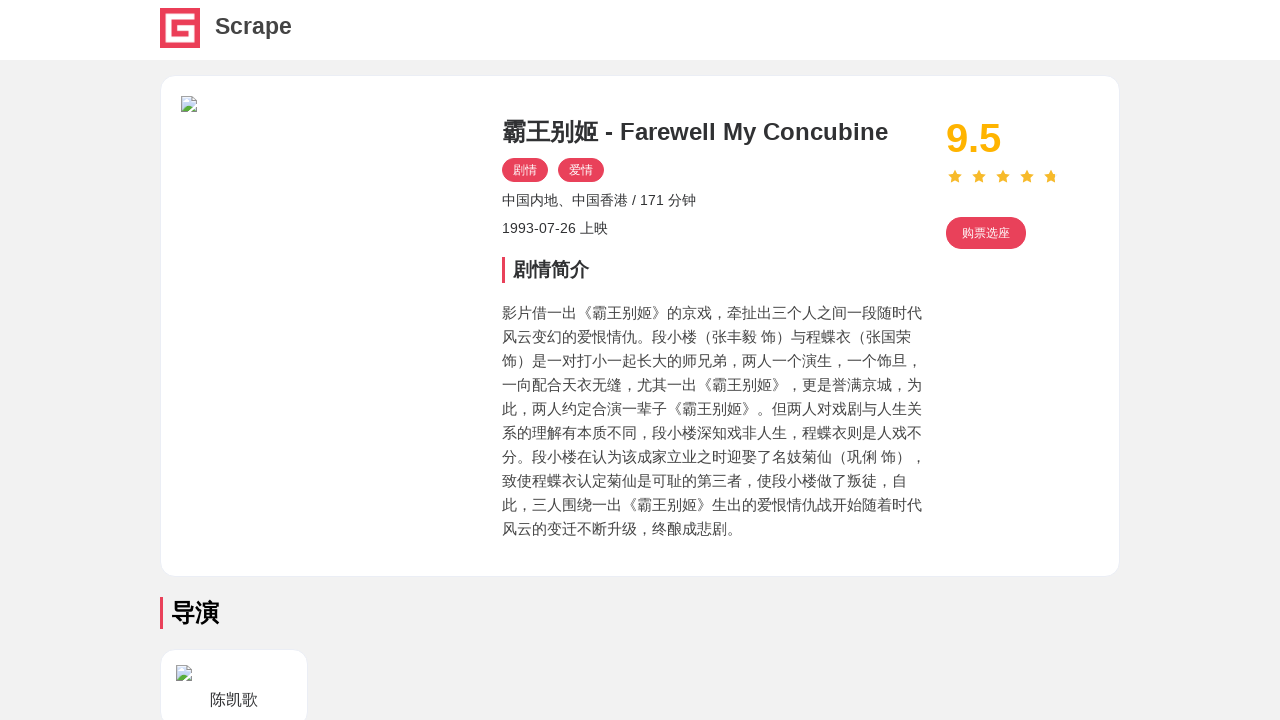

Navigated back to index page
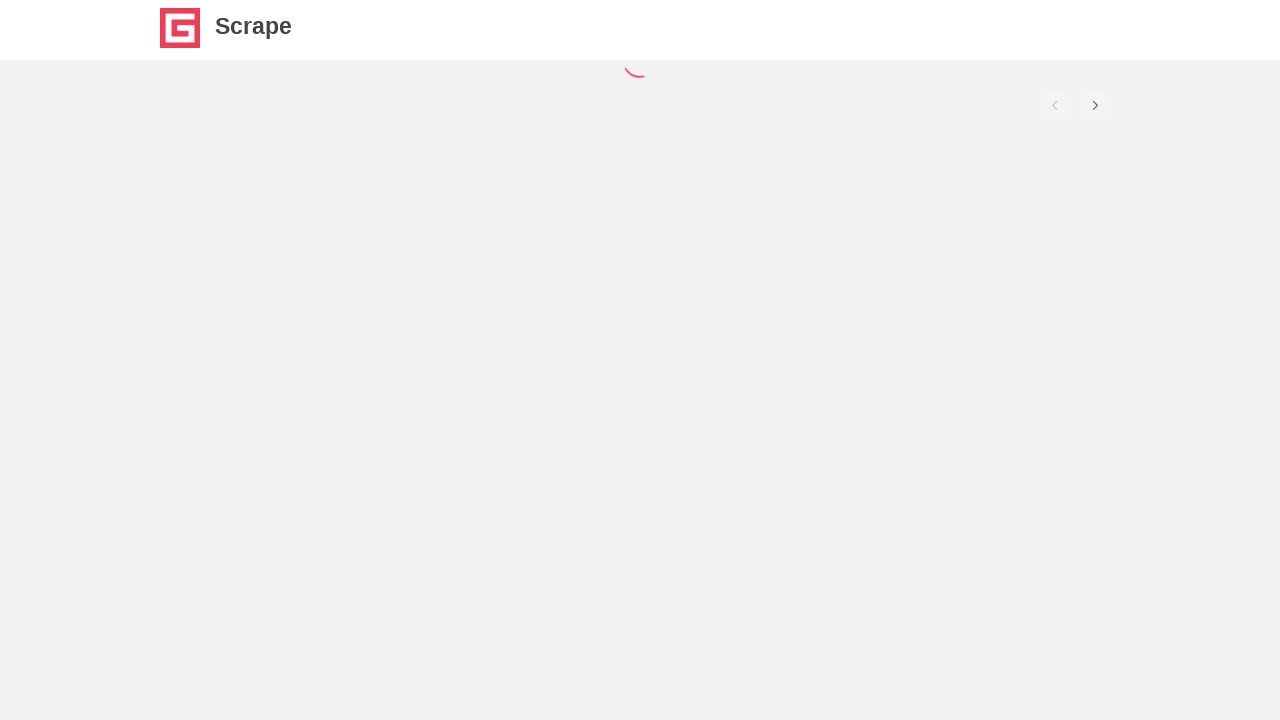

Index page items loaded again
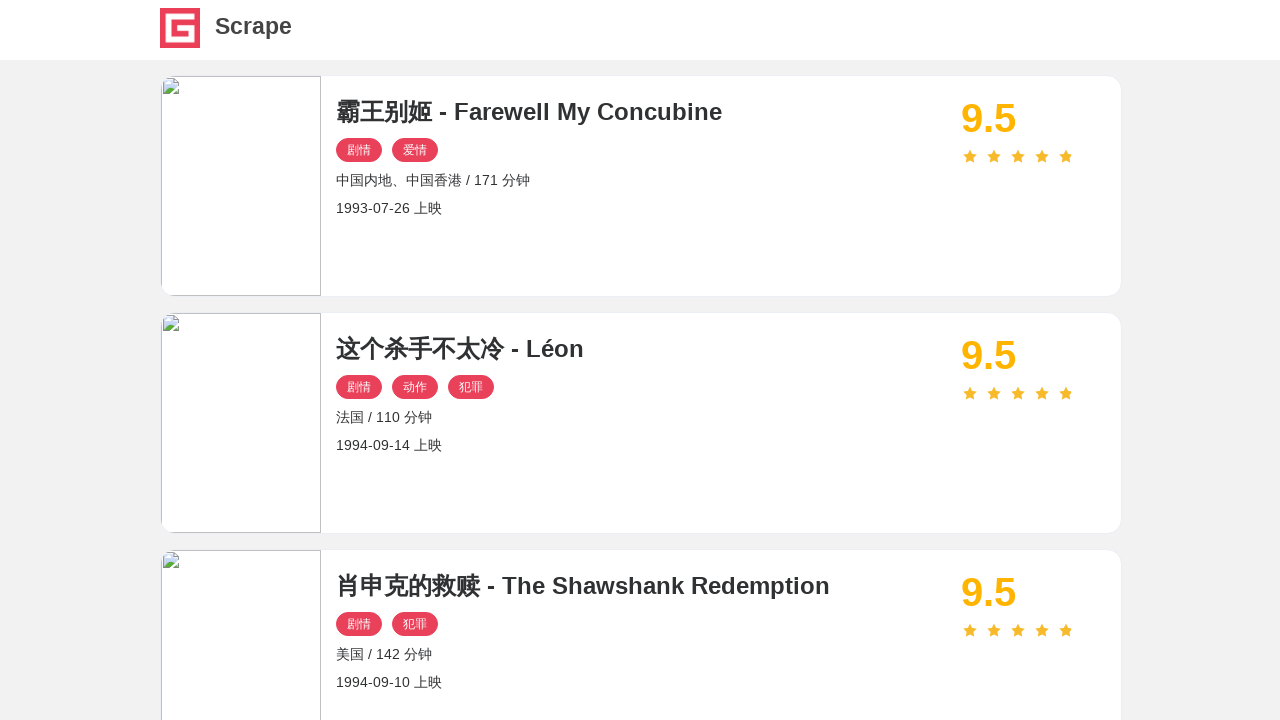

Re-fetched detail links after returning to index
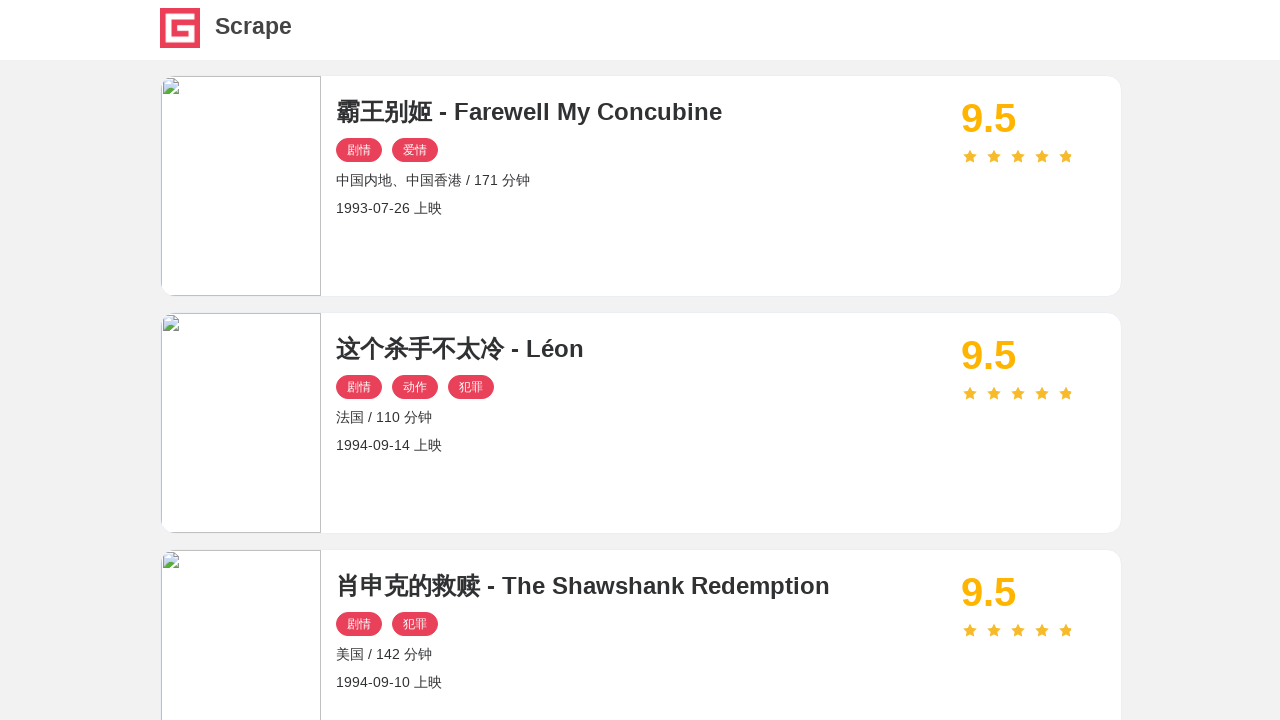

Retrieved href attribute from movie link 2
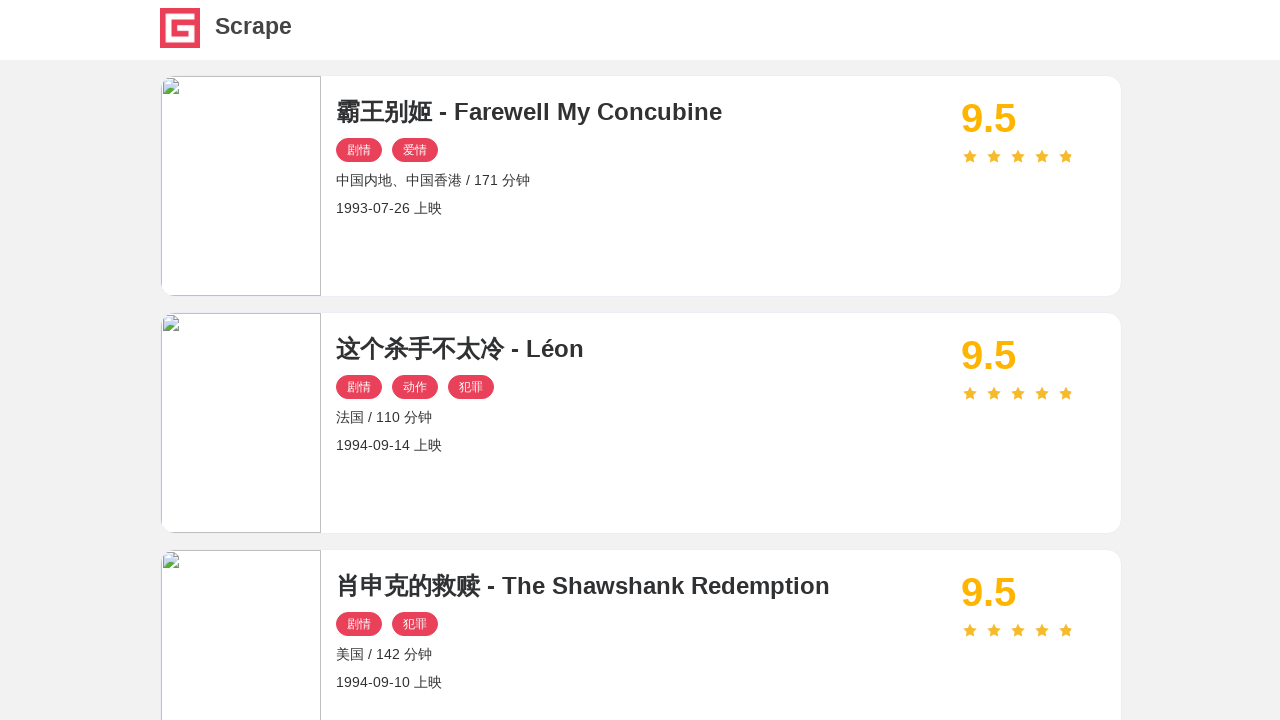

Navigated to movie detail page 2
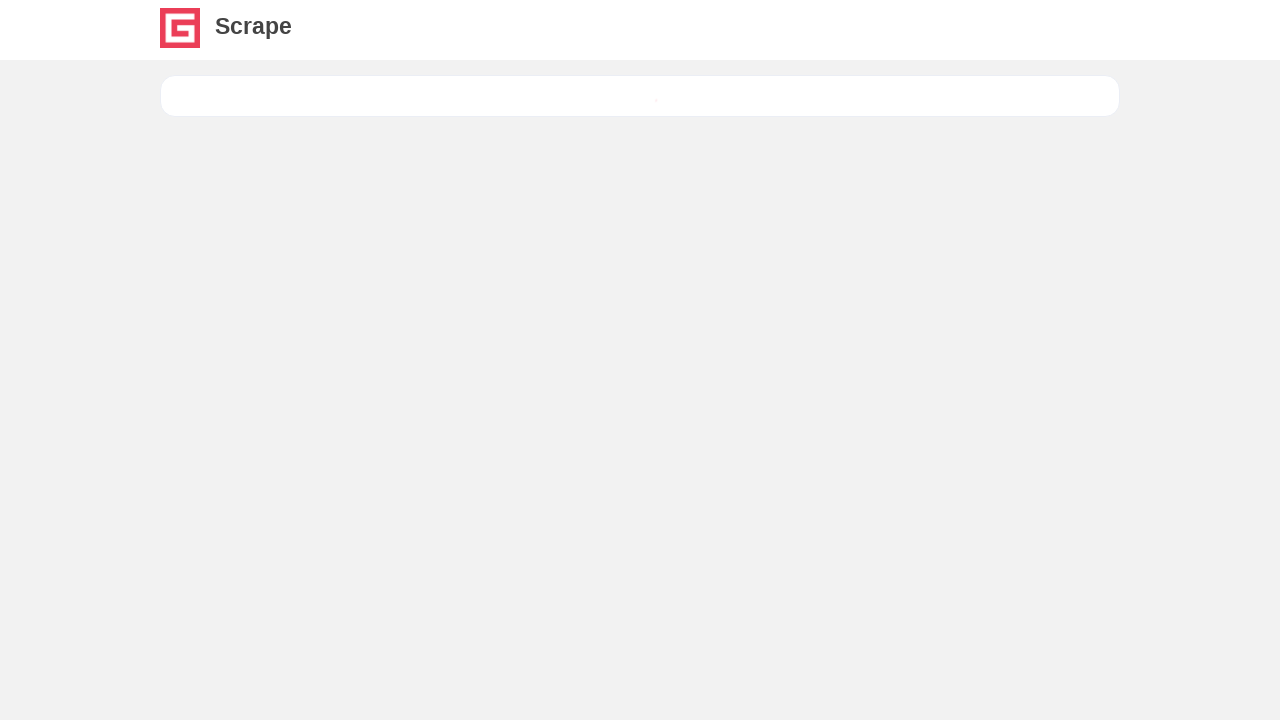

Movie detail page content loaded
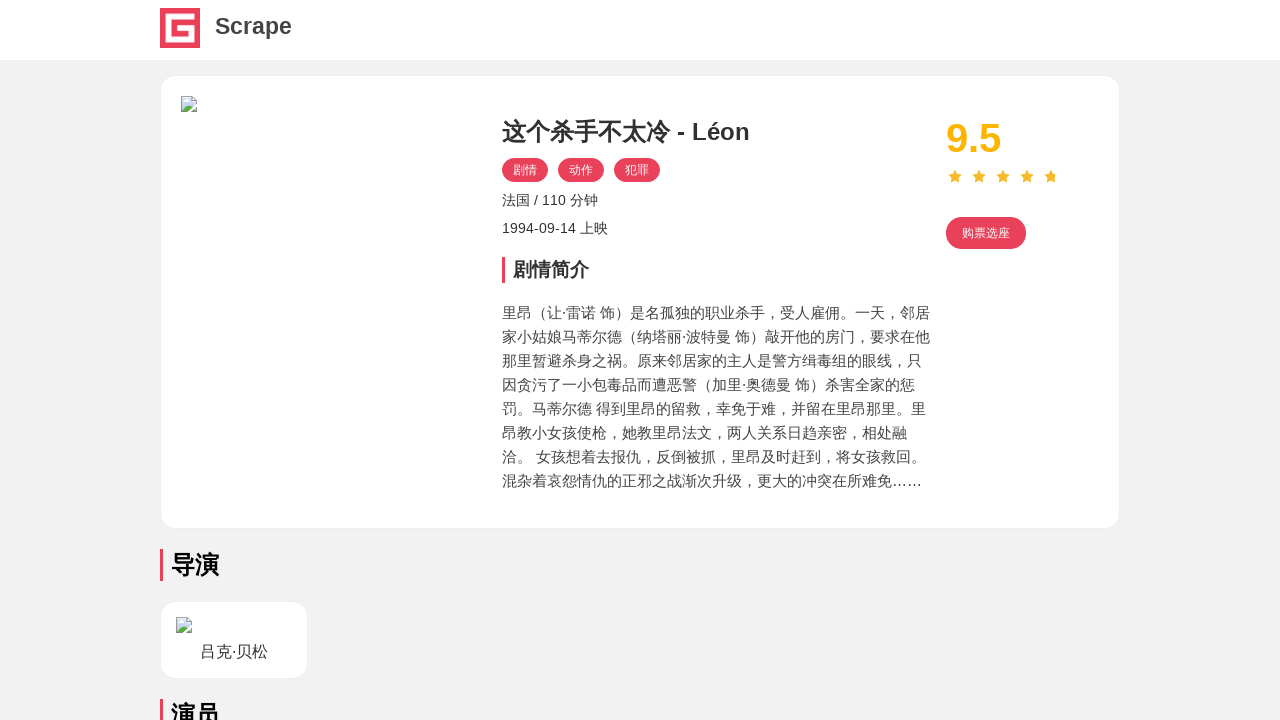

Navigated back to index page
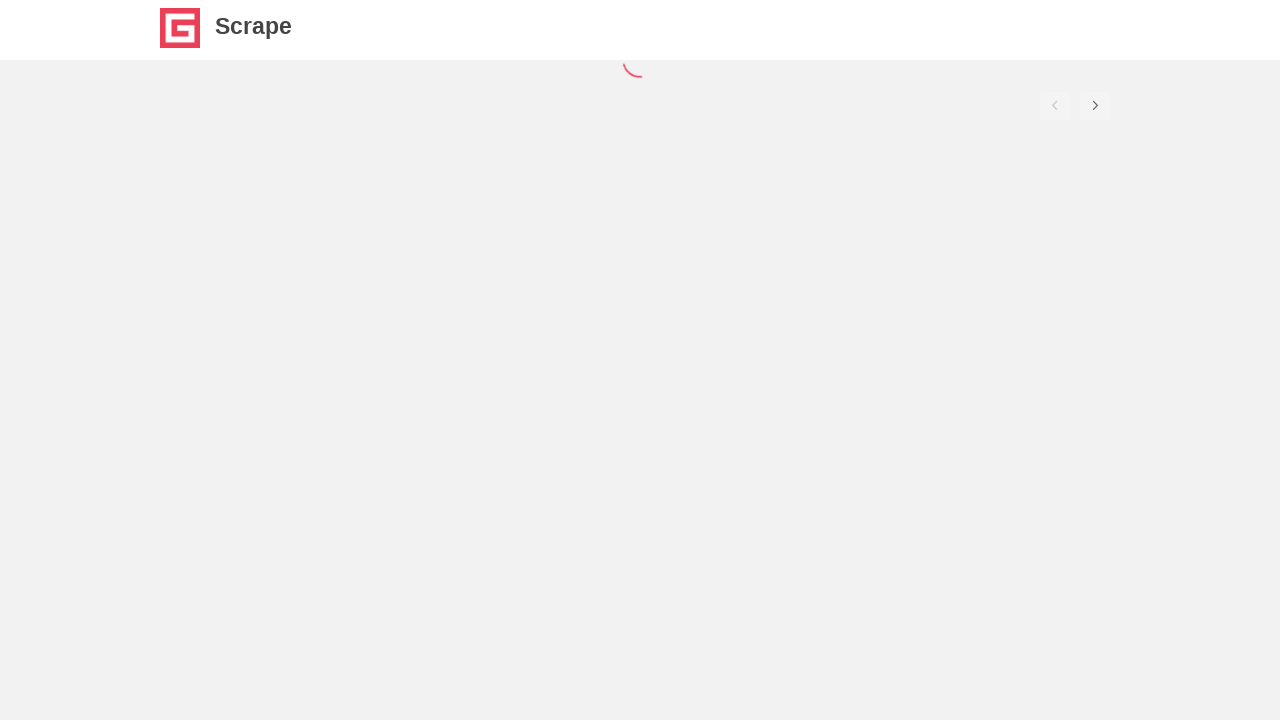

Index page items loaded again
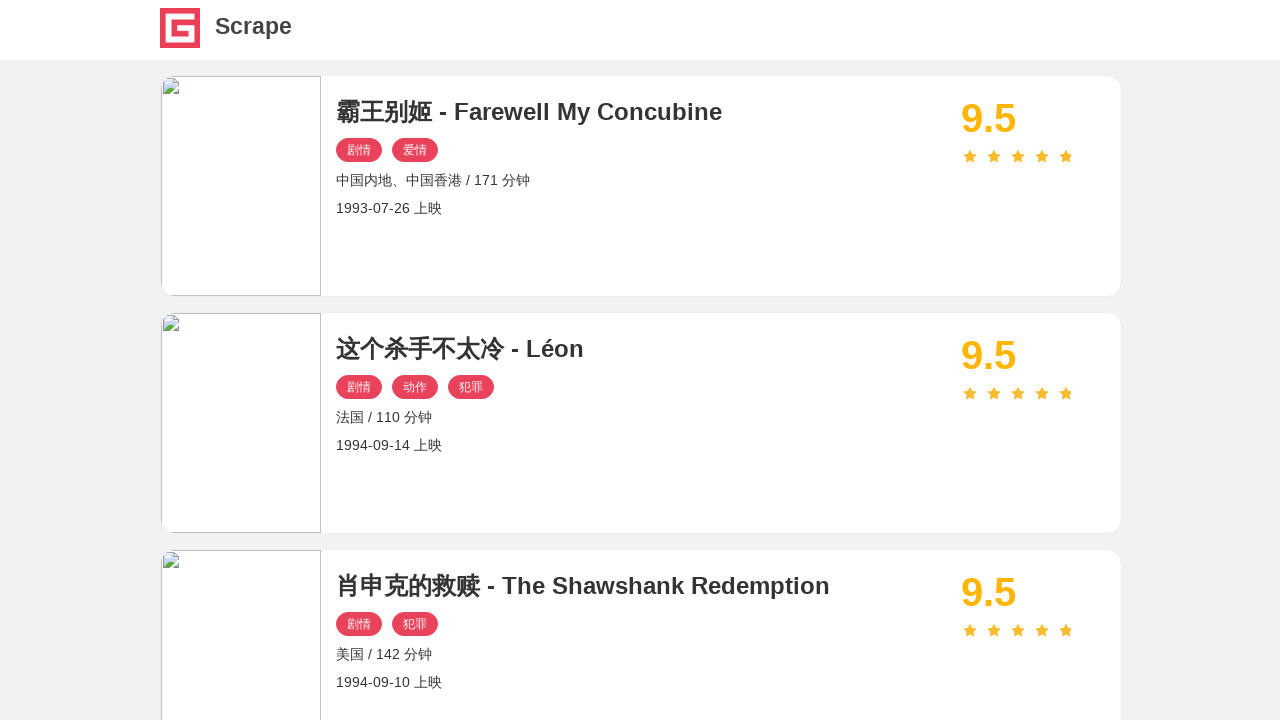

Re-fetched detail links after returning to index
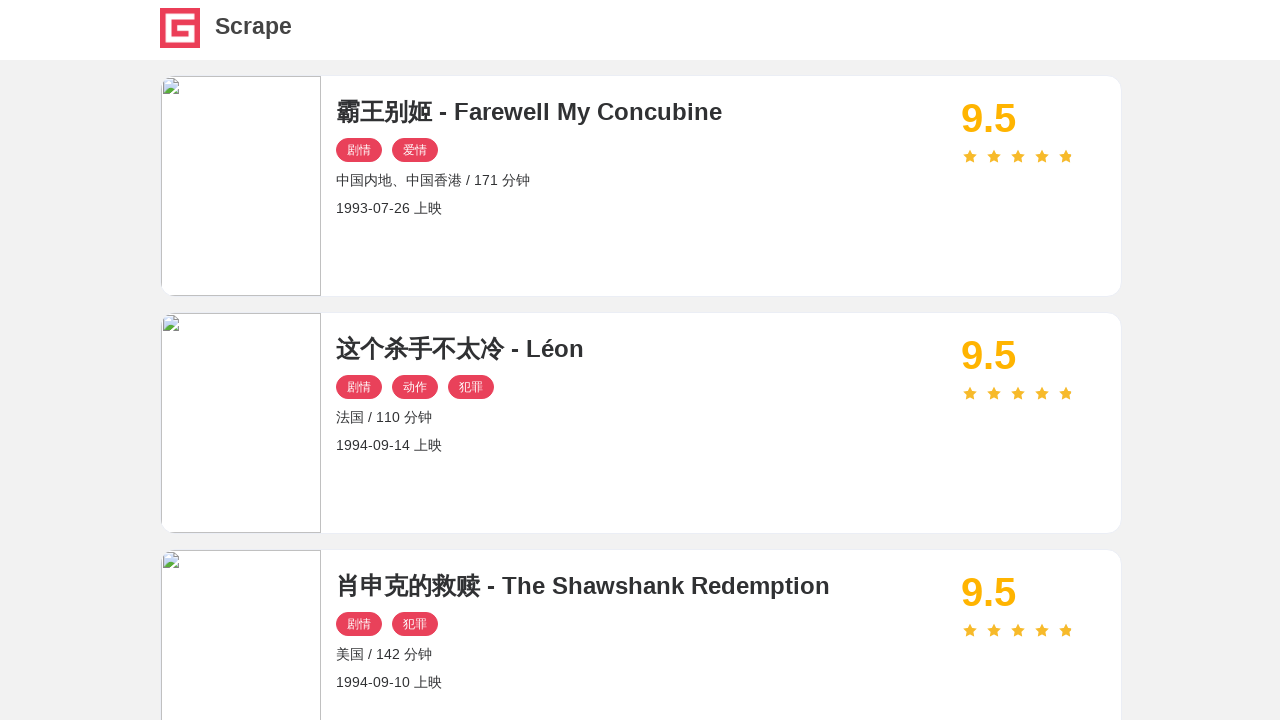

Navigated to page 2 of movie catalog
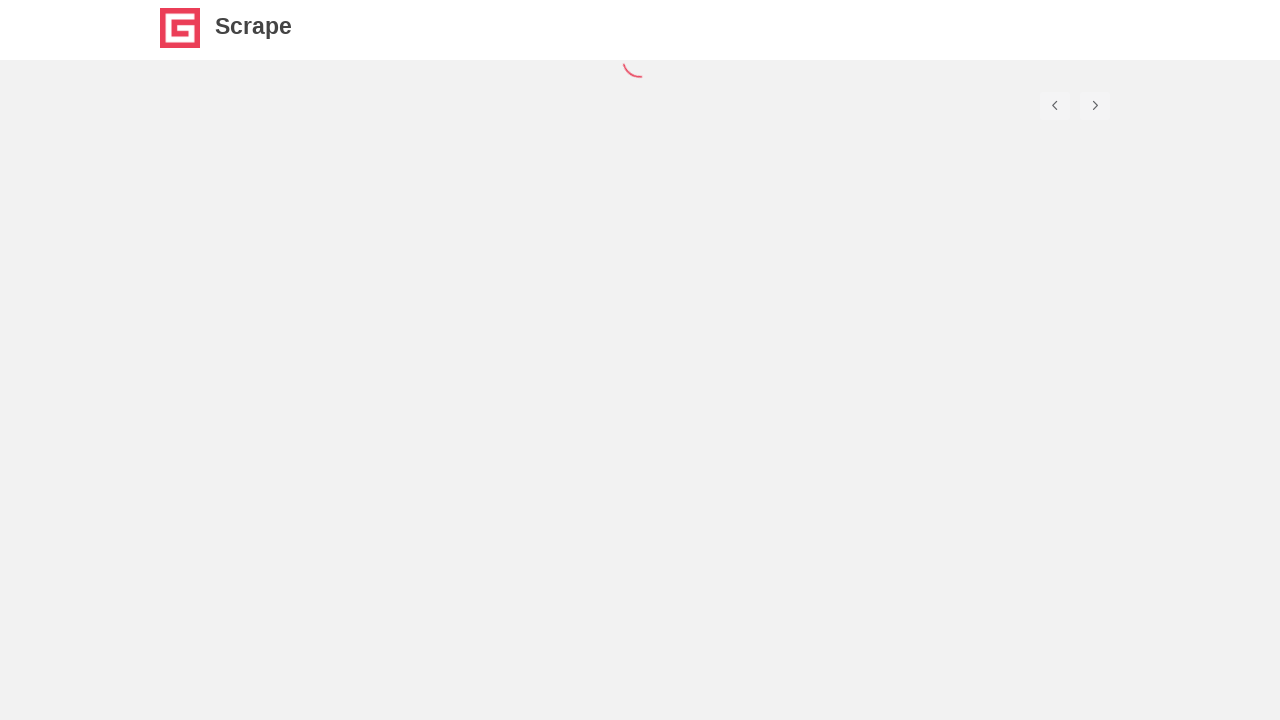

Page 2 movie items loaded
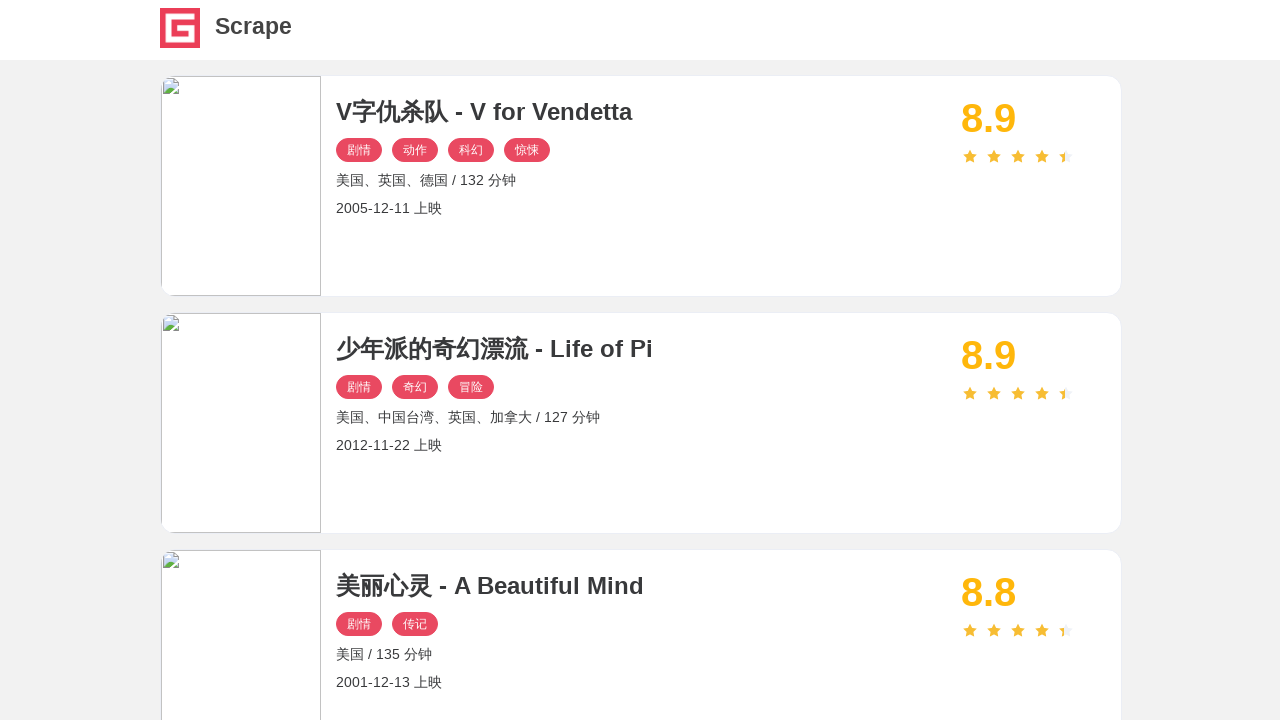

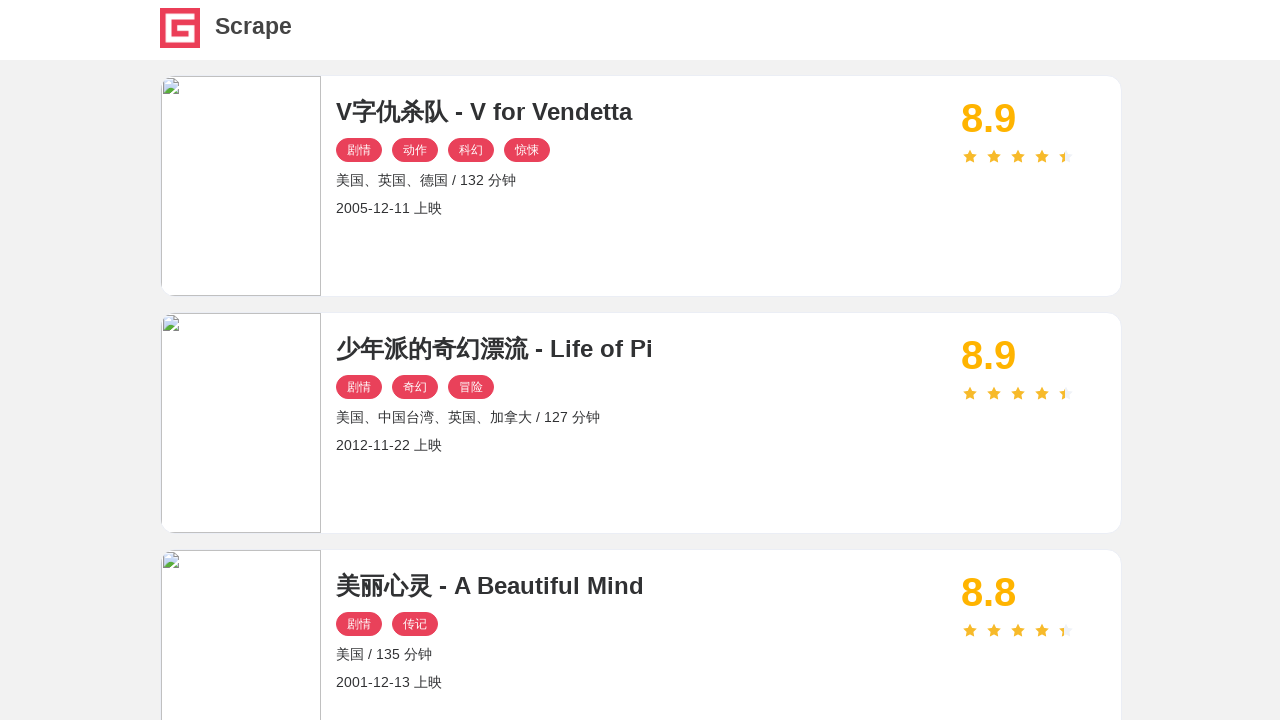